Generates a random VIN number by clicking a button on the randomvin.com website and retrieves the generated VIN from the page

Starting URL: http://randomvin.com/

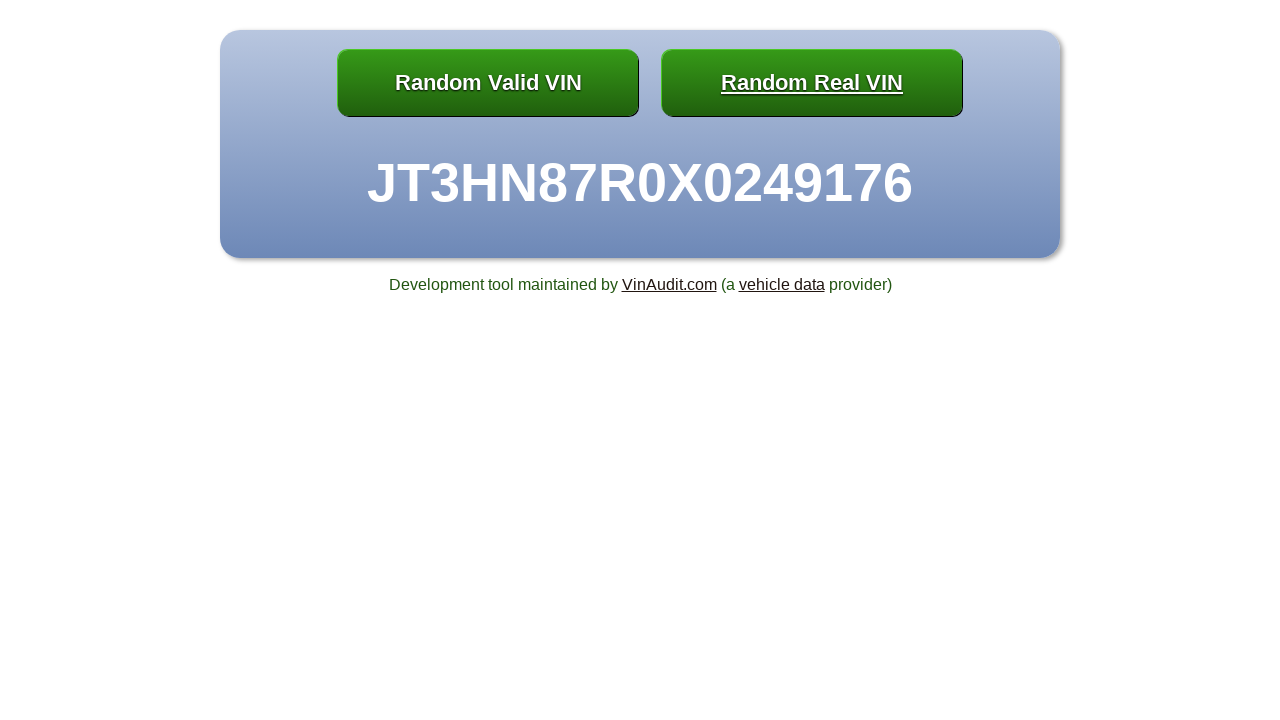

Clicked button to generate random VIN at (488, 83) on #button
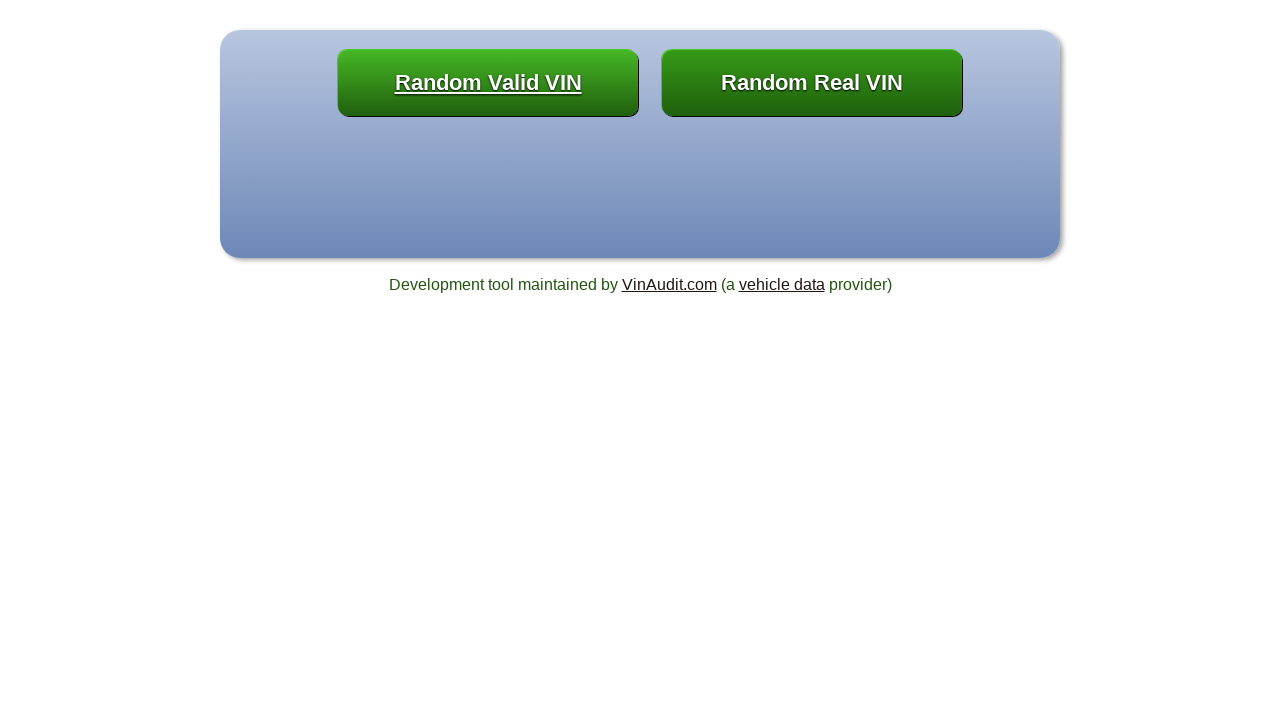

VIN generation completed and h2 element loaded
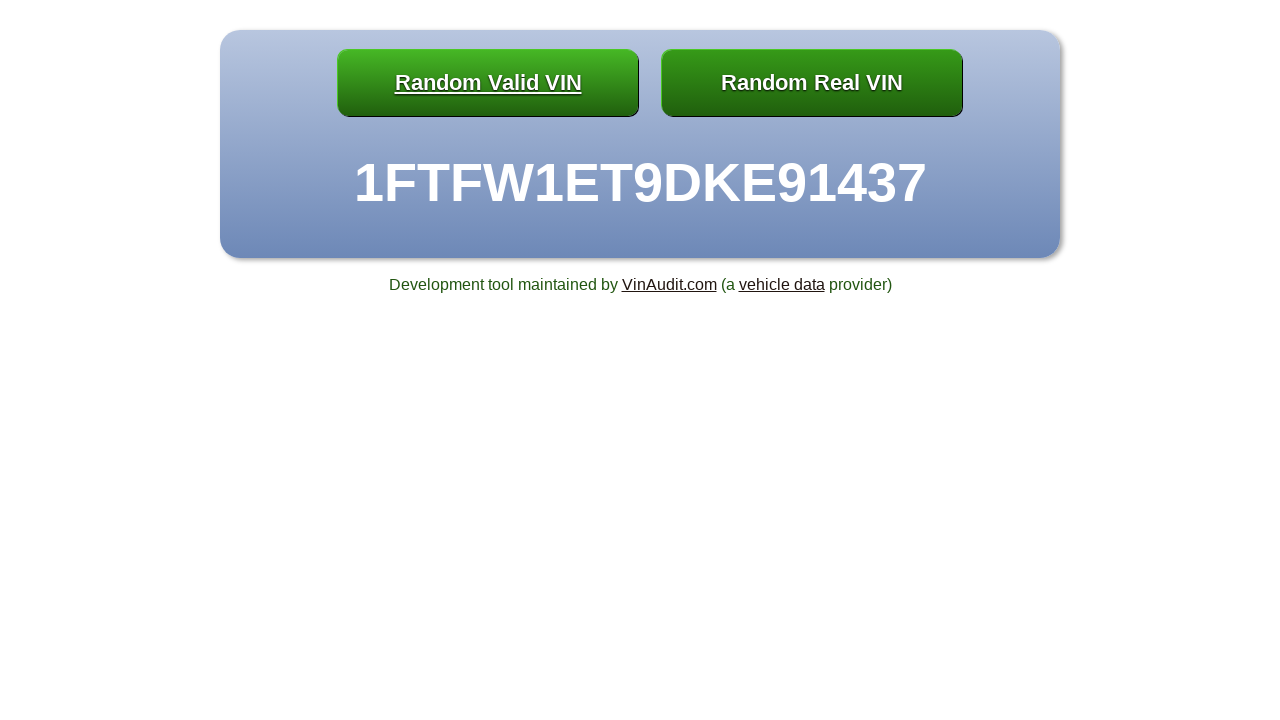

Located h2 element containing VIN
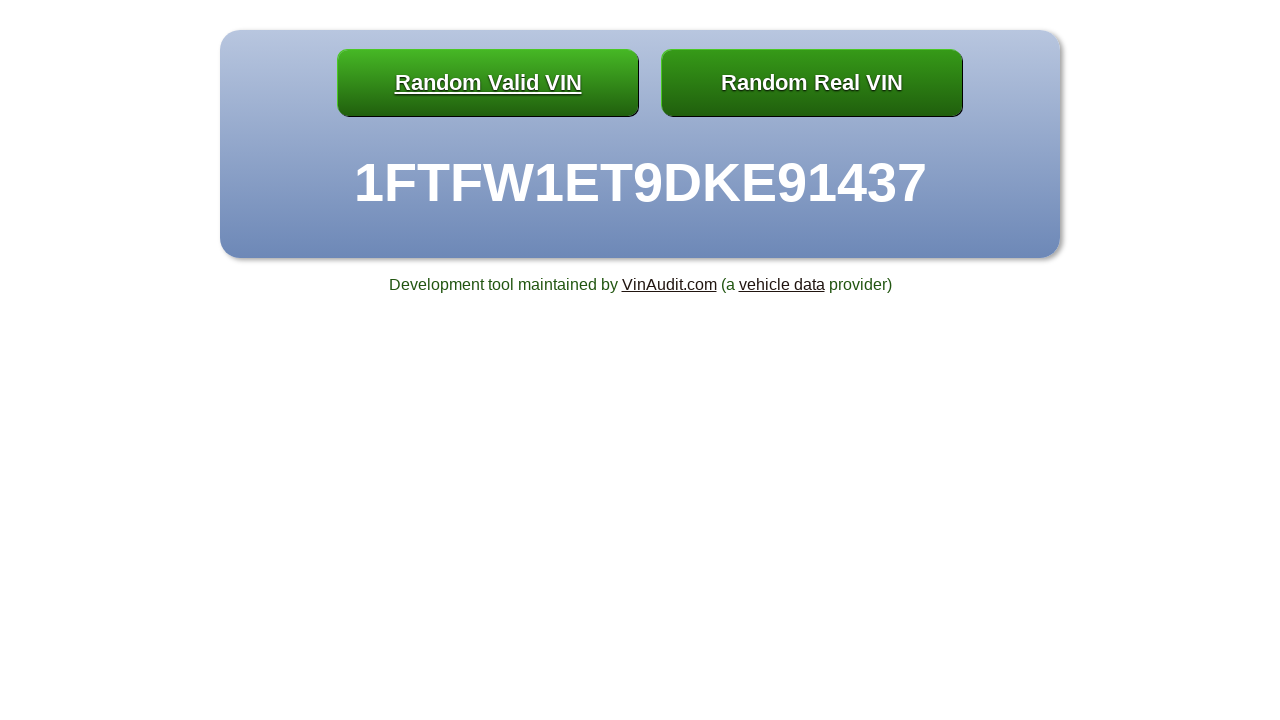

Retrieved VIN text: 
1FTFW1ET9DKE91437
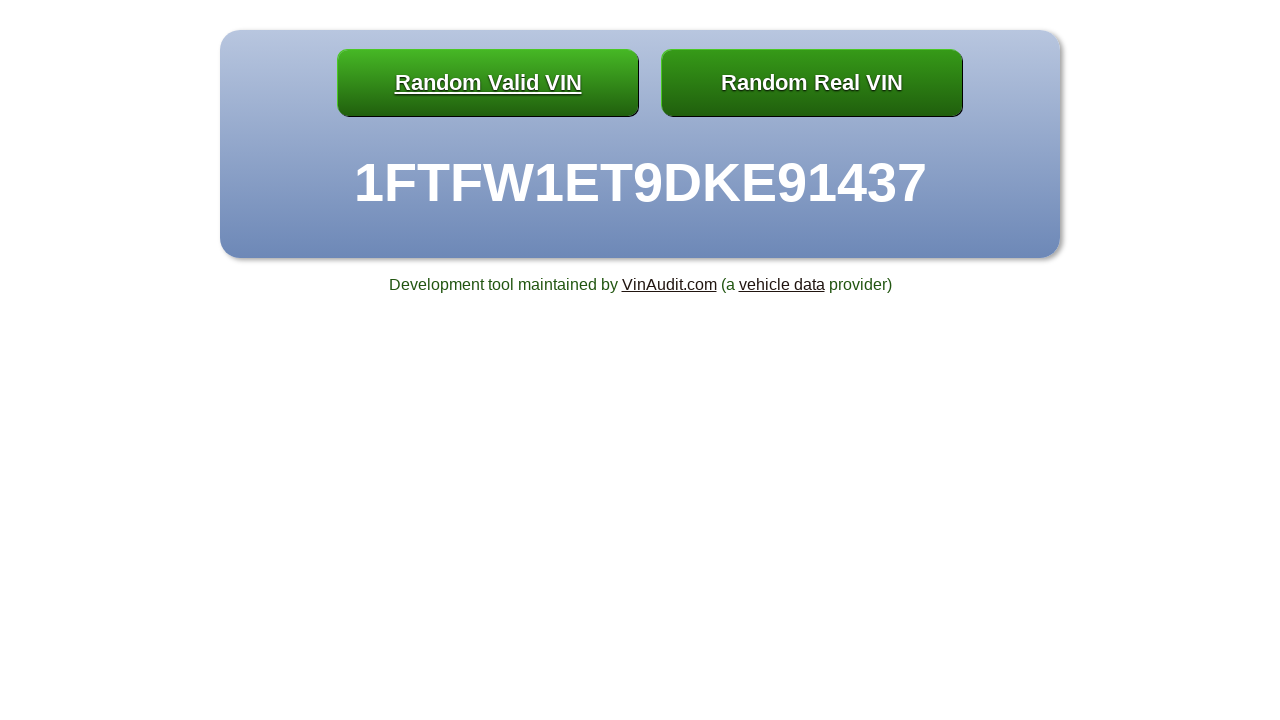

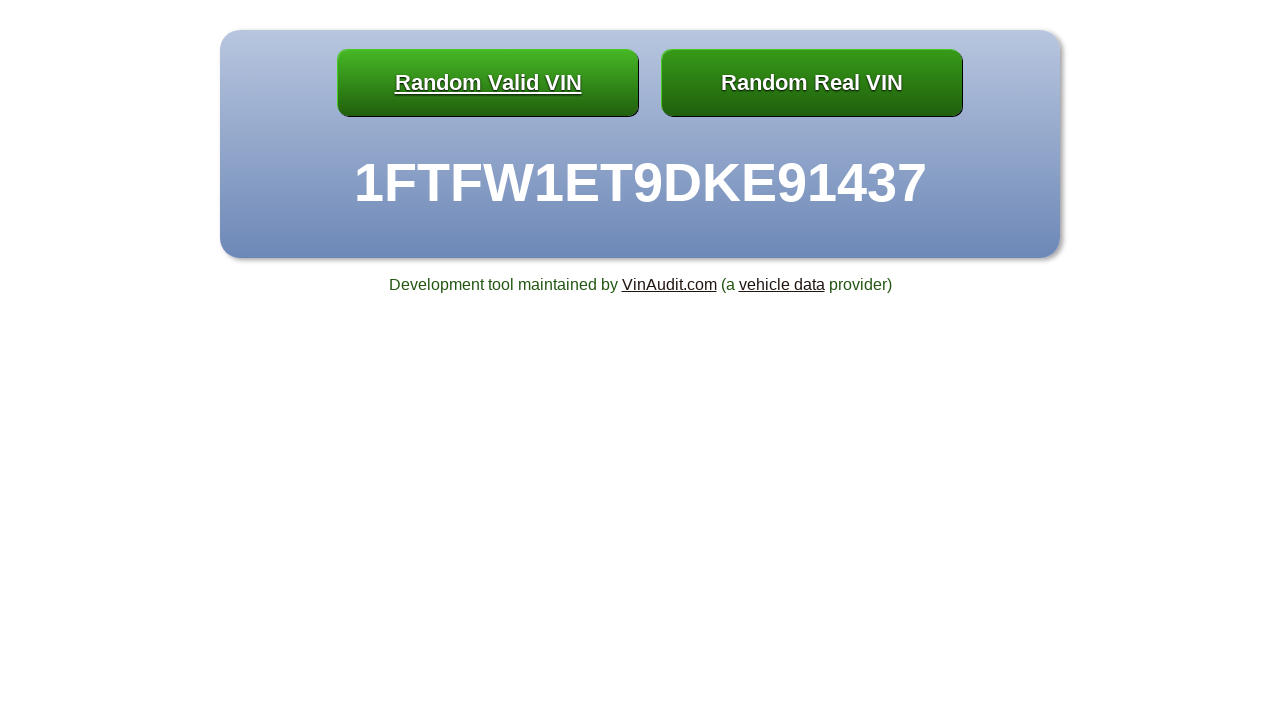